Tests JavaScript alert handling by clicking a button that triggers an alert, accepting the alert, and verifying the result message is displayed correctly

Starting URL: https://testcenter.techproeducation.com/index.php?page=javascript-alerts

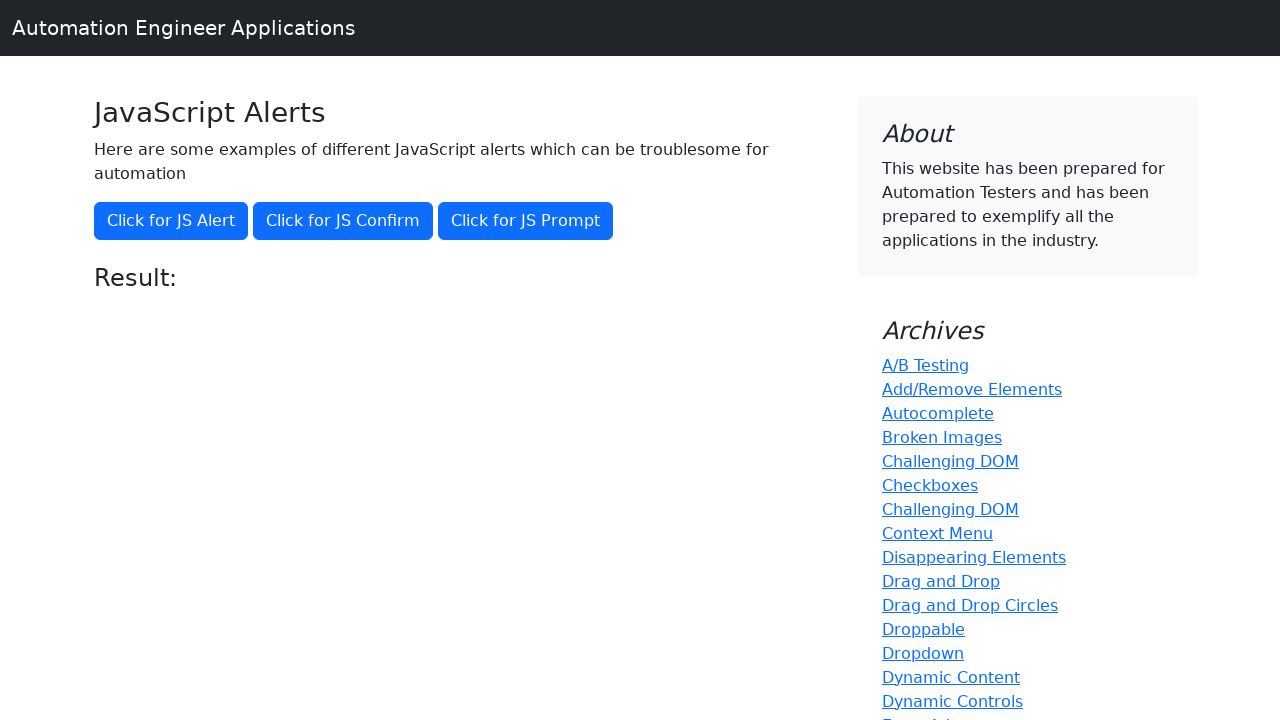

Clicked the JS Alert button at (171, 221) on xpath=//*[contains(text(),'Click for JS Alert')]
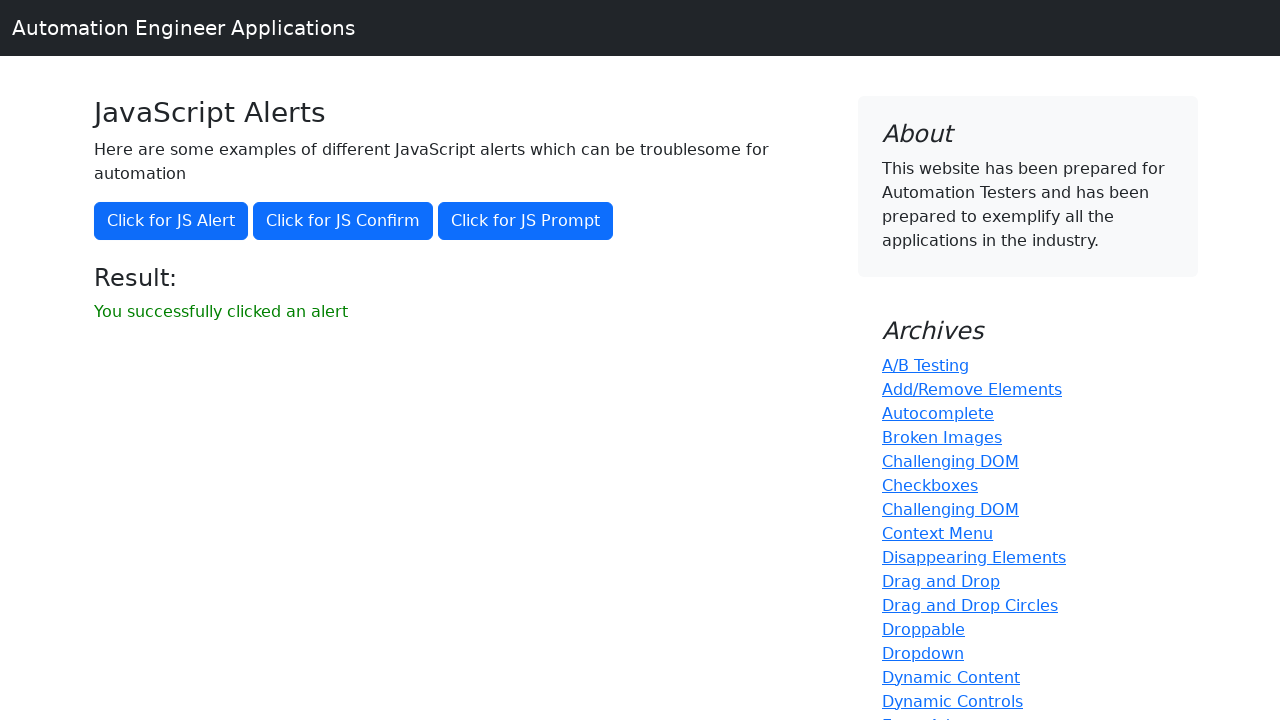

Set up dialog handler to accept alerts
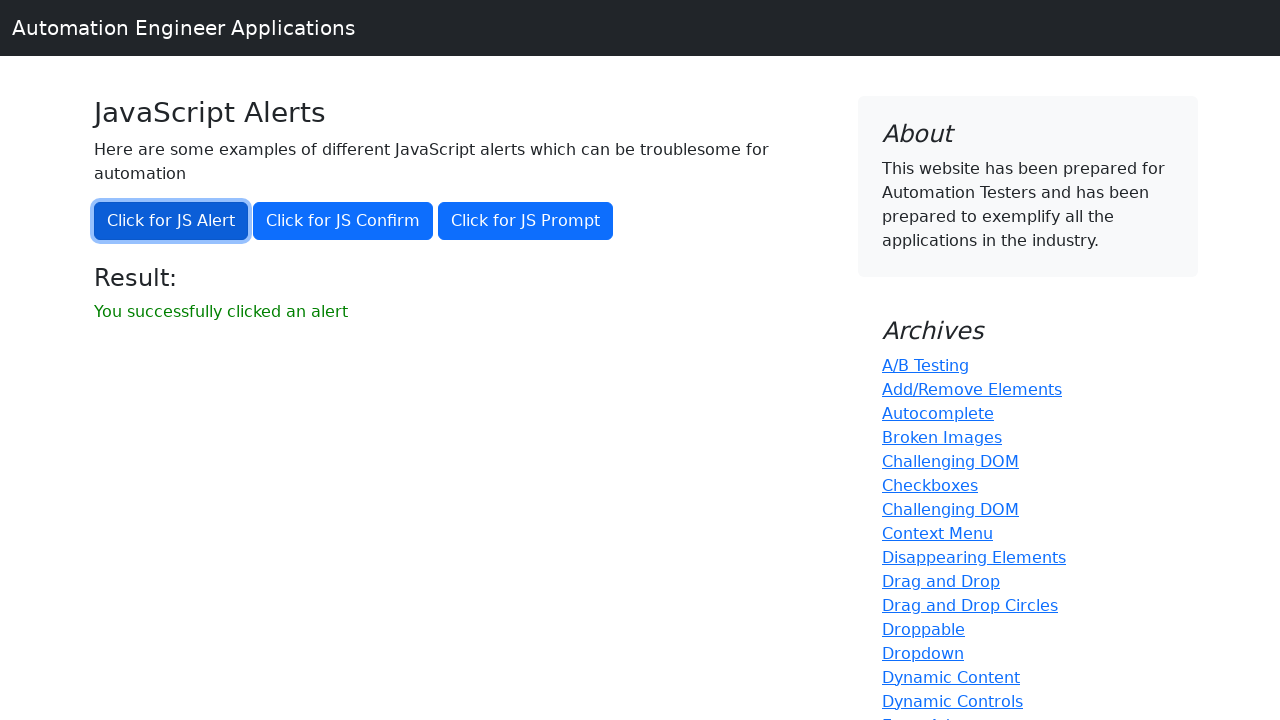

Configured dialog handler function
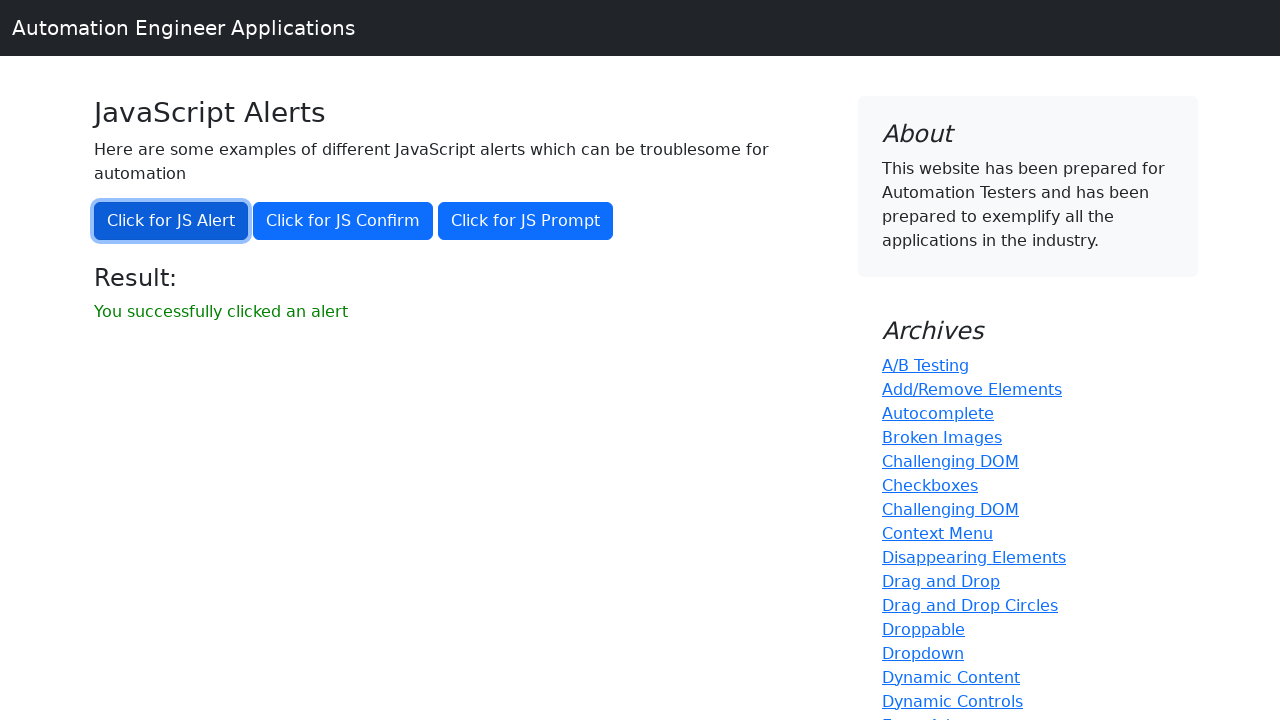

Clicked the JS Alert button to trigger the alert at (171, 221) on xpath=//*[contains(text(),'Click for JS Alert')]
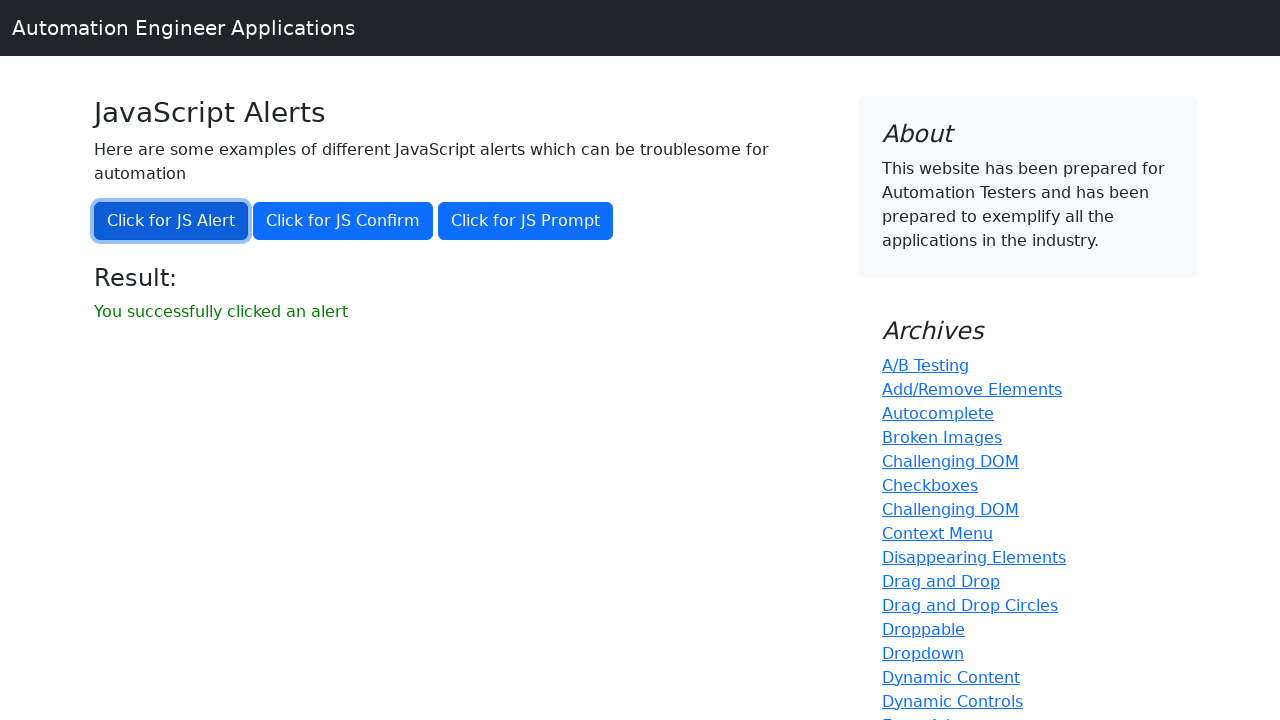

Result message element appeared on the page
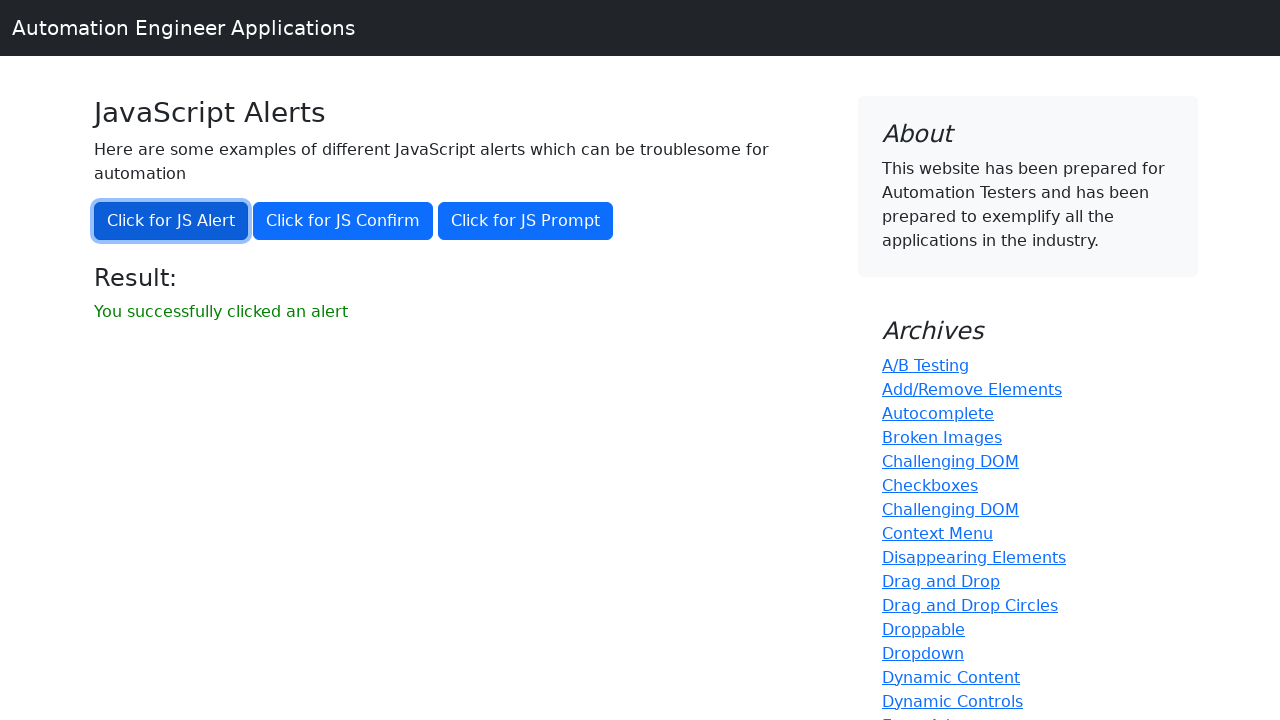

Verified result message displays 'You successfully clicked an alert'
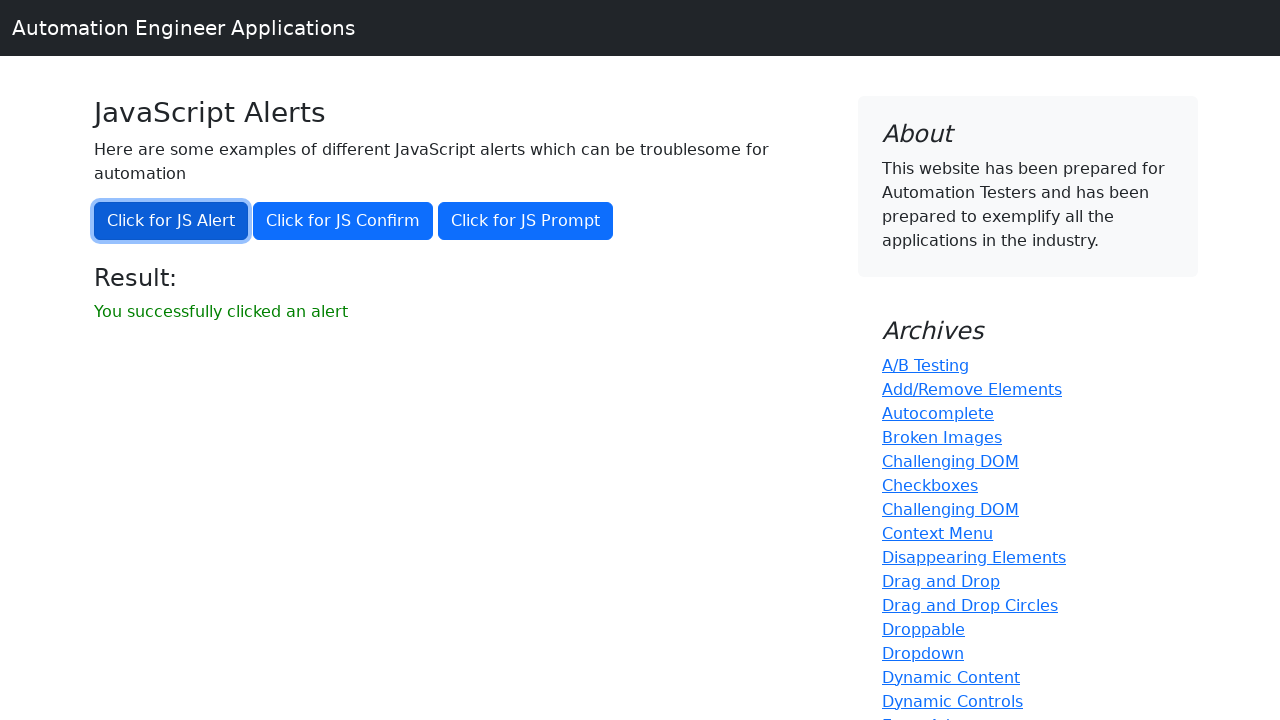

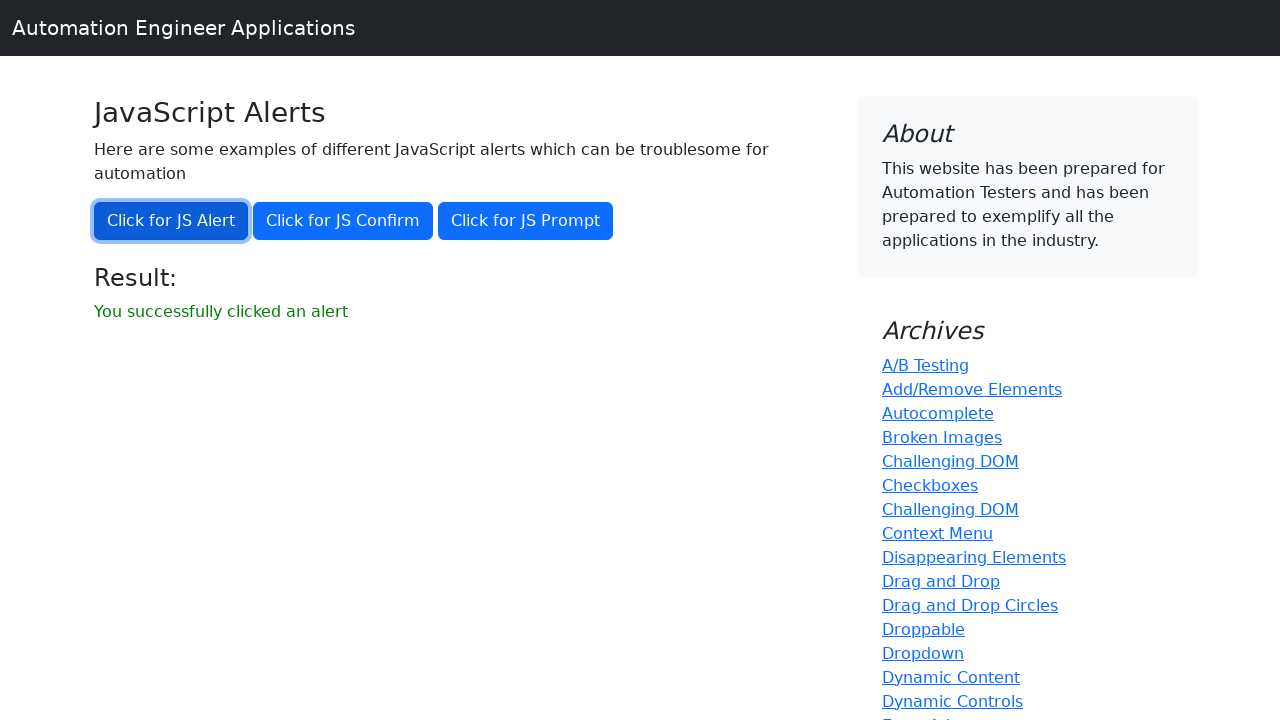